Tests checkbox functionality on a dynamic controls page by clicking a checkbox to select it, then clicking again to deselect it

Starting URL: https://v1.training-support.net/selenium/dynamic-controls

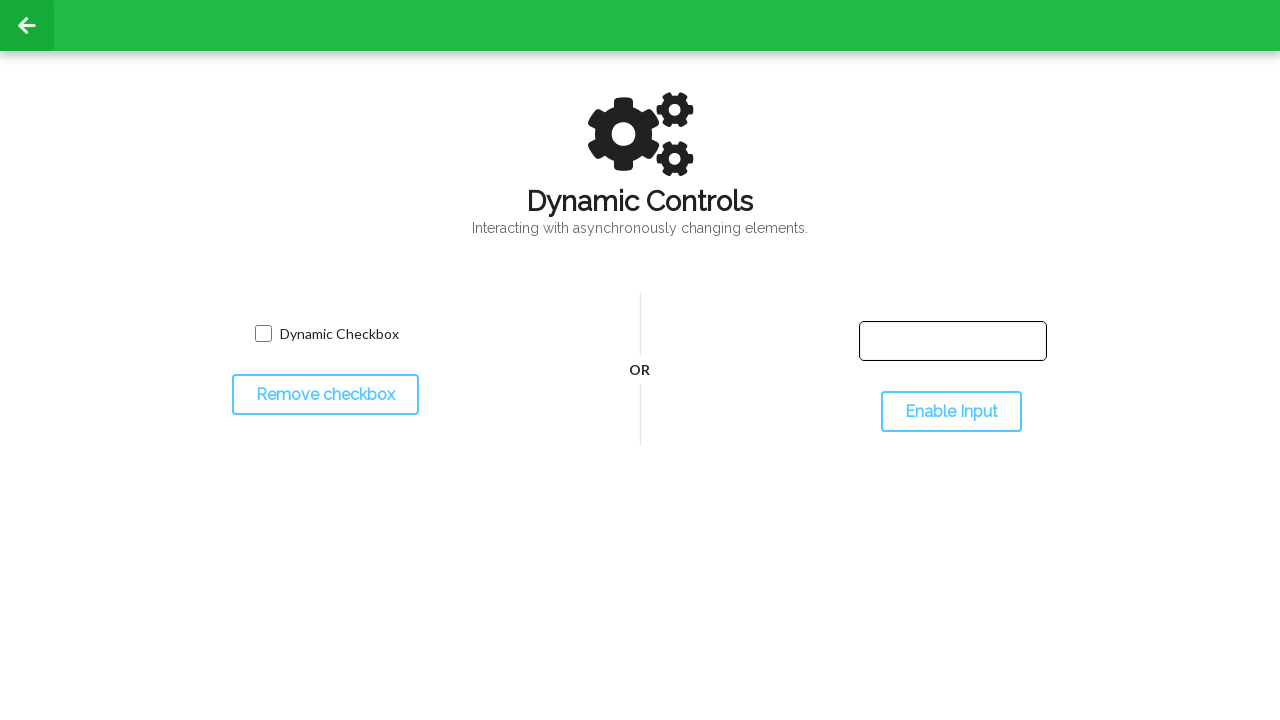

Clicked checkbox to select it at (263, 334) on input[name='toggled']
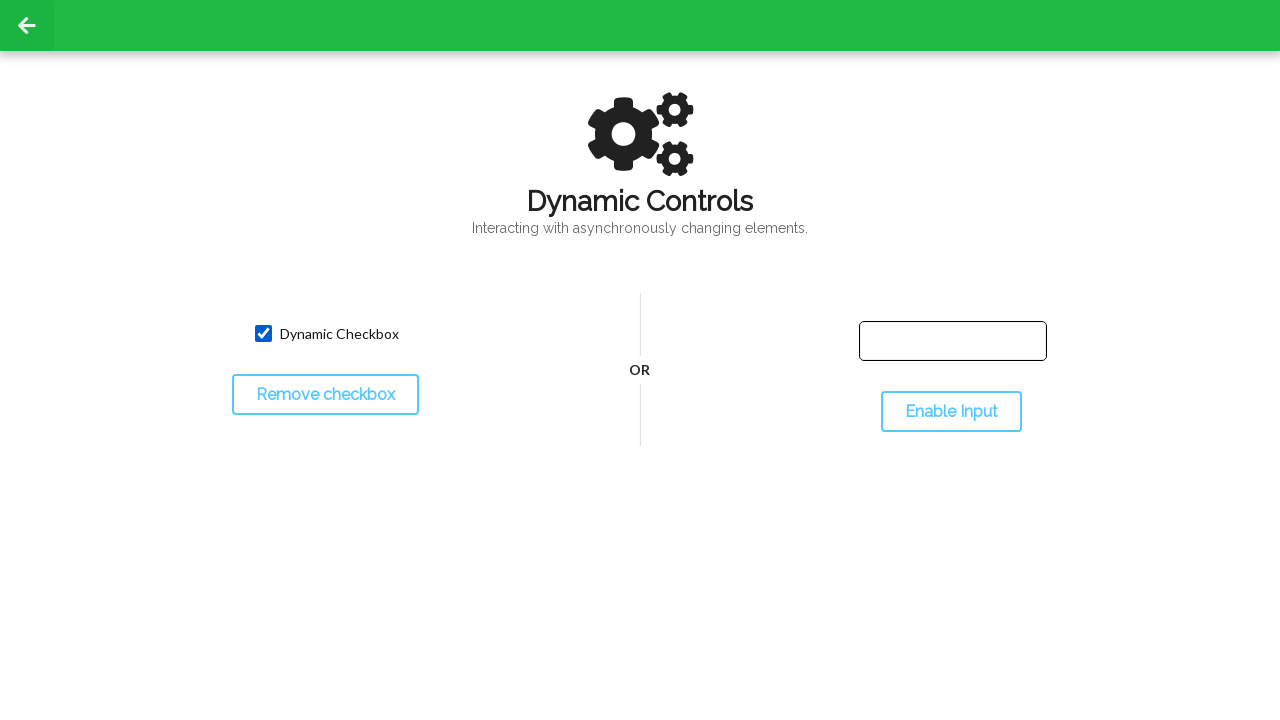

Clicked checkbox again to deselect it at (263, 334) on input[name='toggled']
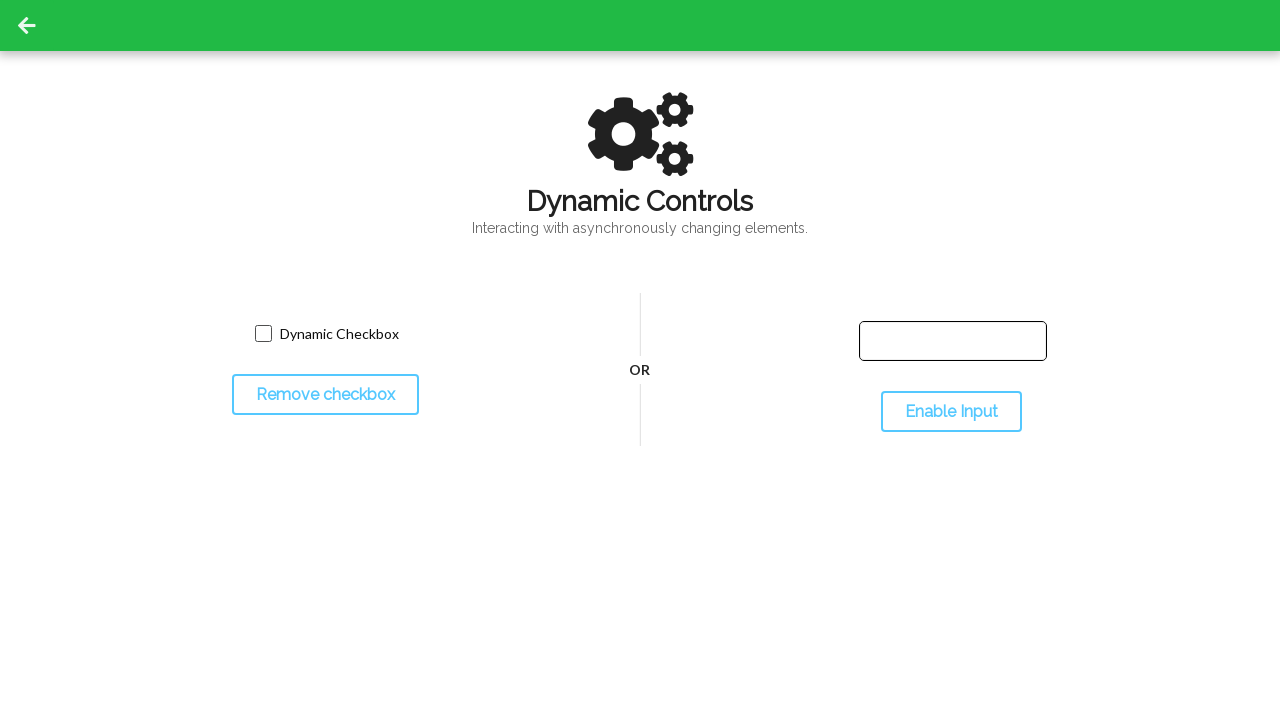

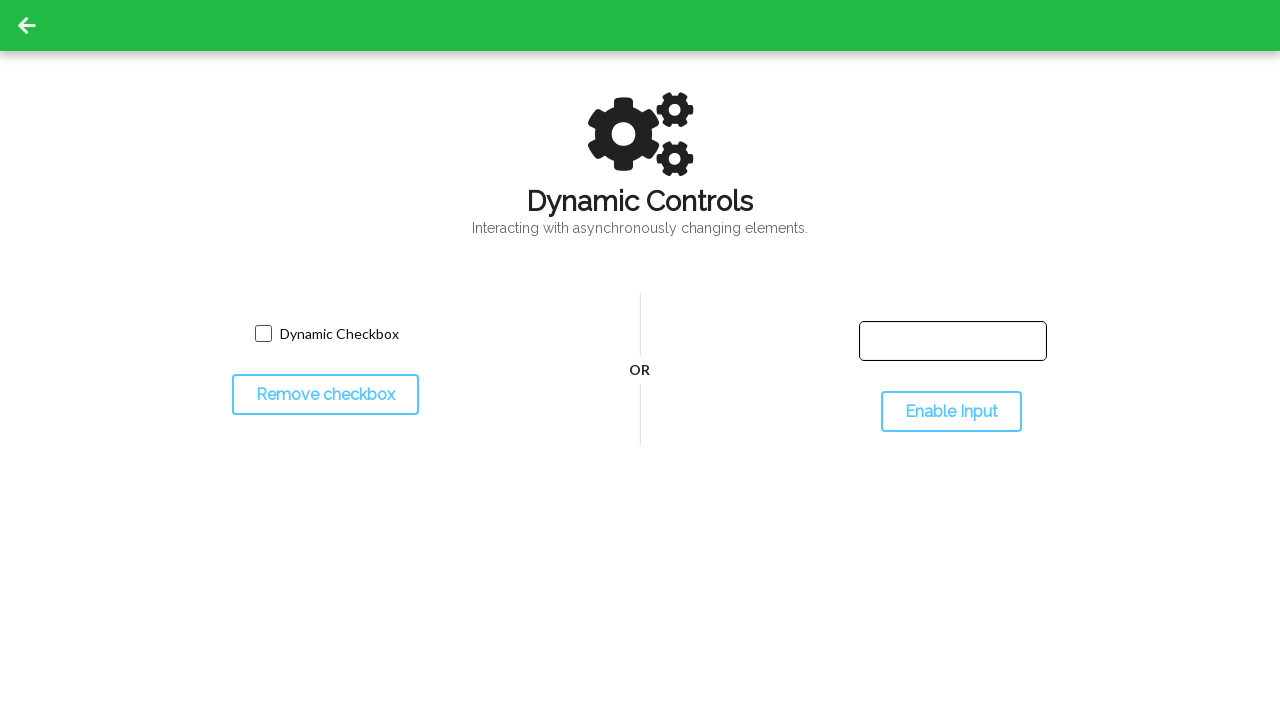